Tests registration form validation by submitting an invalid email format and verifying the appropriate error message is displayed.

Starting URL: https://qa-complexapp.onrender.com/

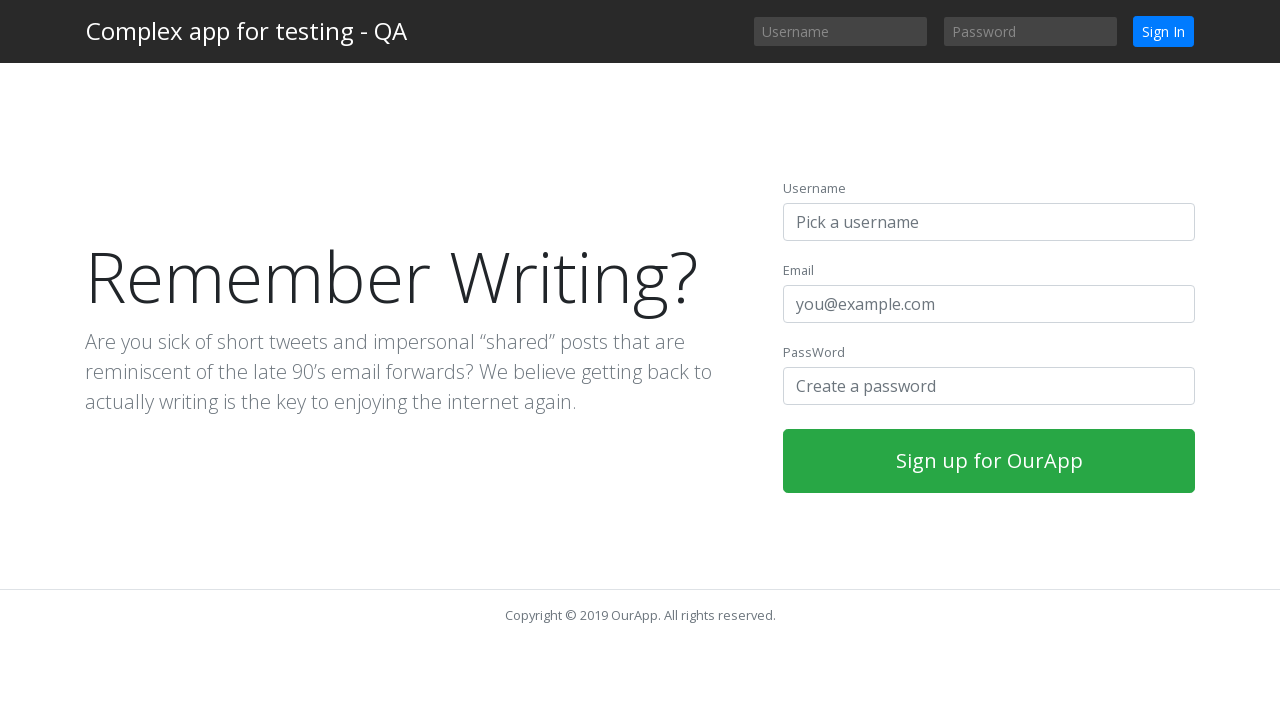

Filled username field with 'TestUser956372' on input[name='username'][id='username-register']
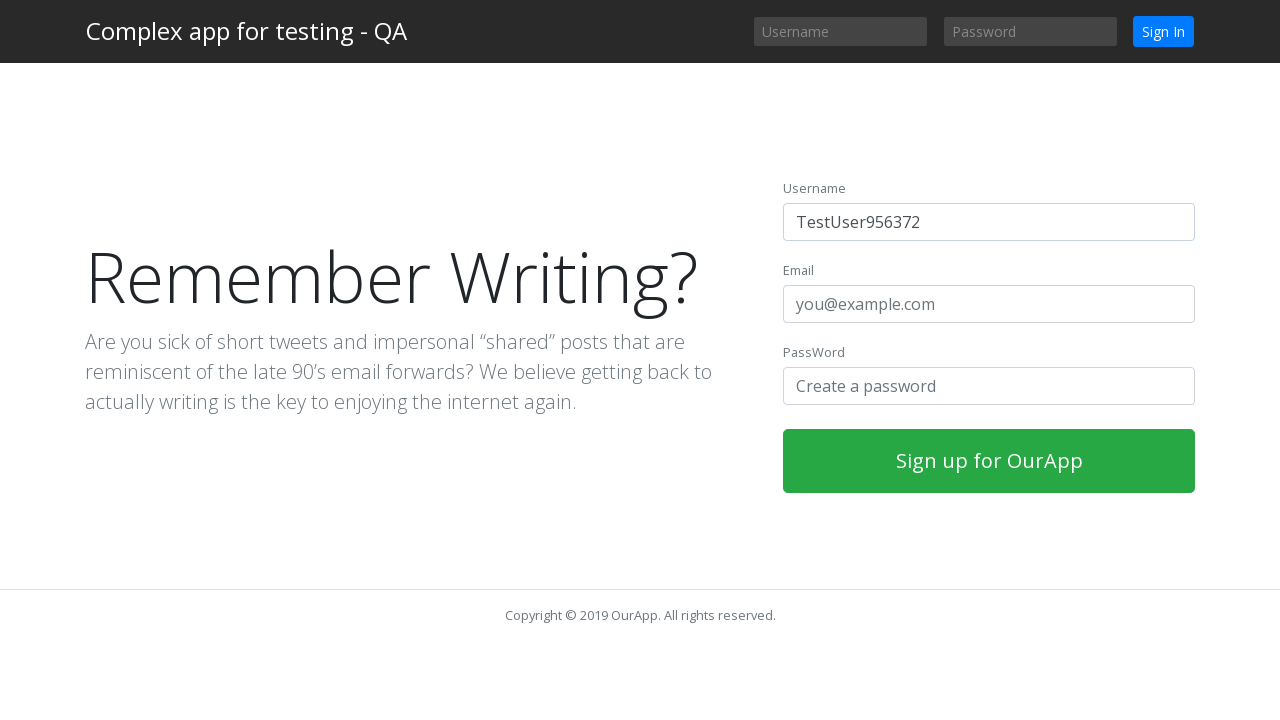

Filled email field with invalid email format 'invalidemail123' on input[name='email'][id='email-register']
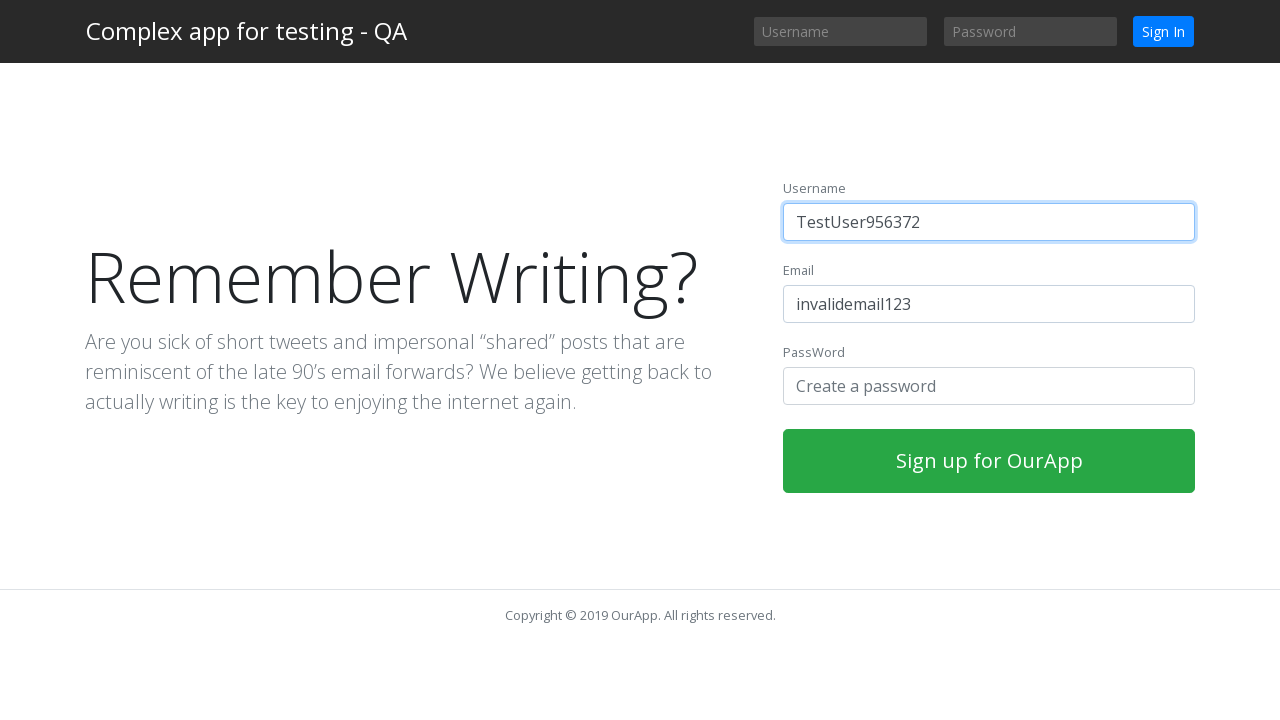

Filled password field with 'SecurePass123456' on input[name='password'][id='password-register']
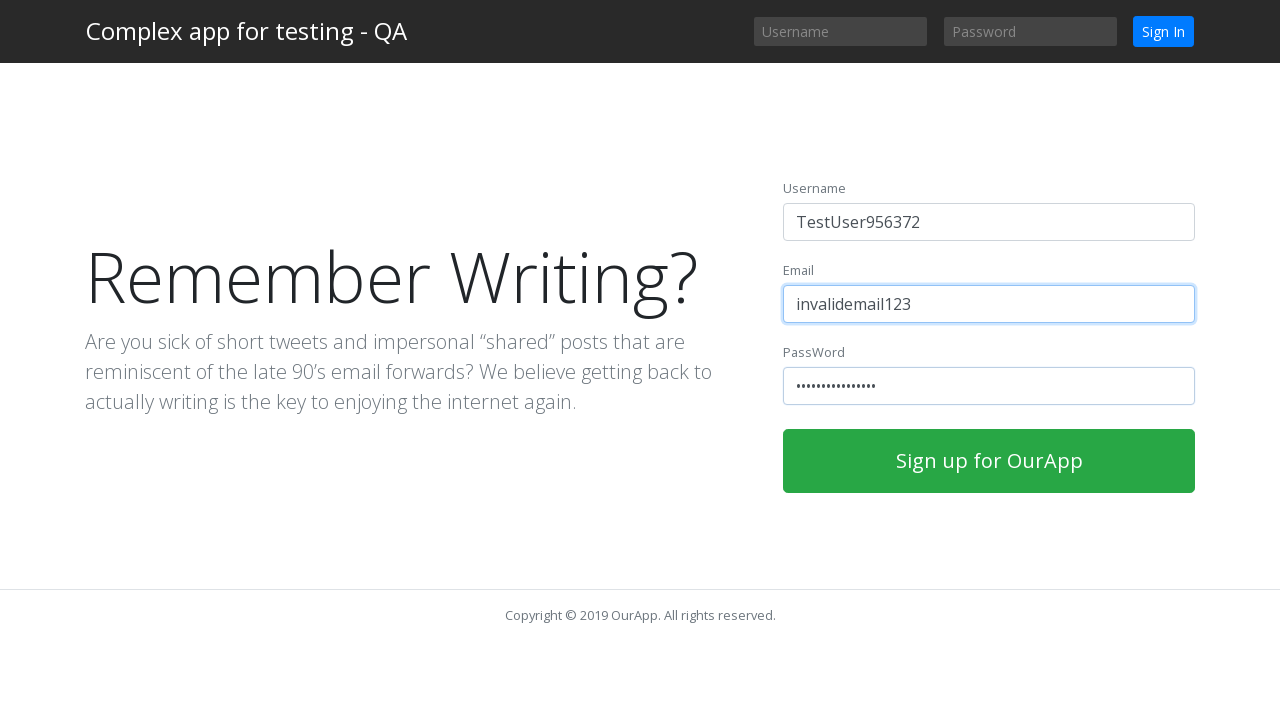

Waited 3 seconds for live validation to process
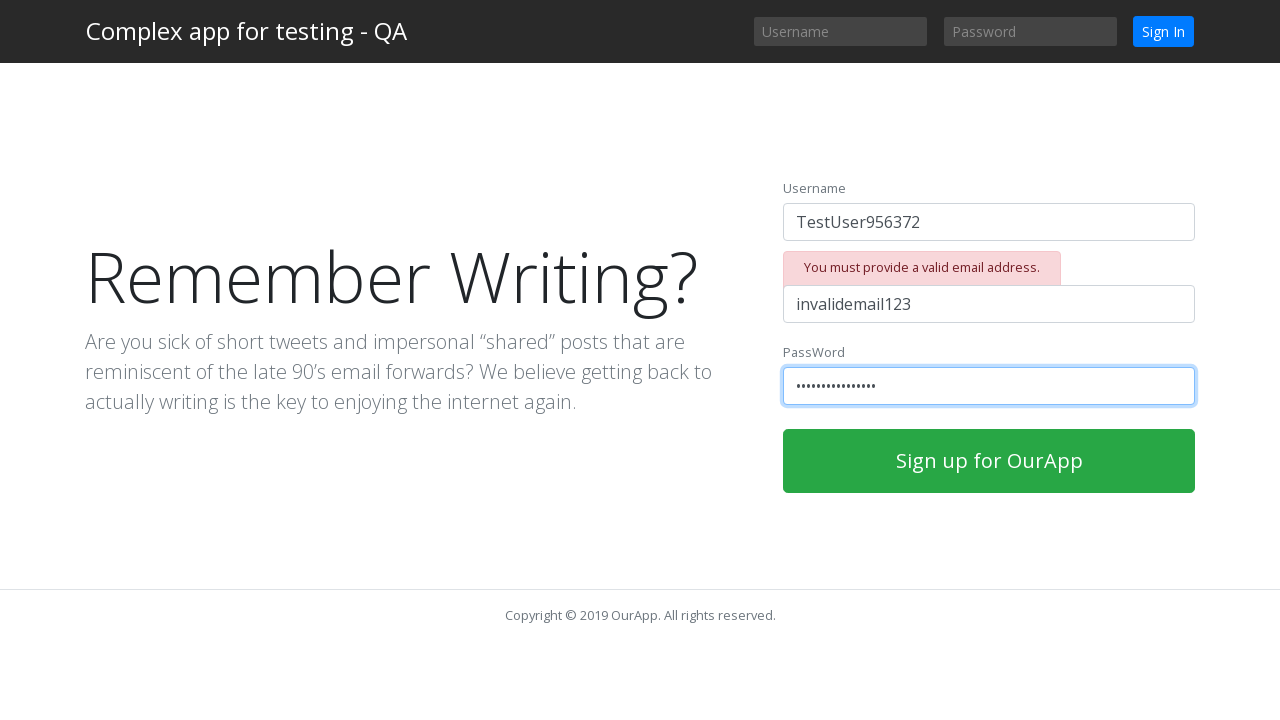

Clicked submit button to attempt registration at (989, 461) on button[type='submit']
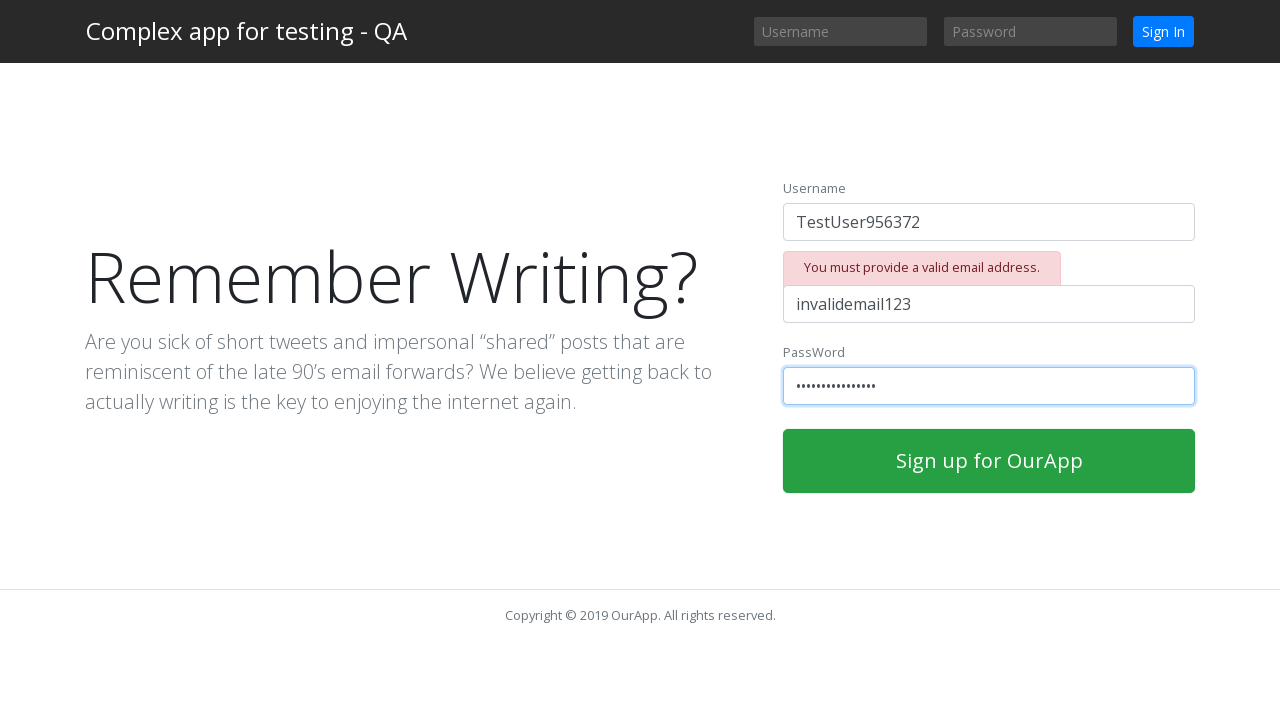

Verified that error message appeared for invalid email format
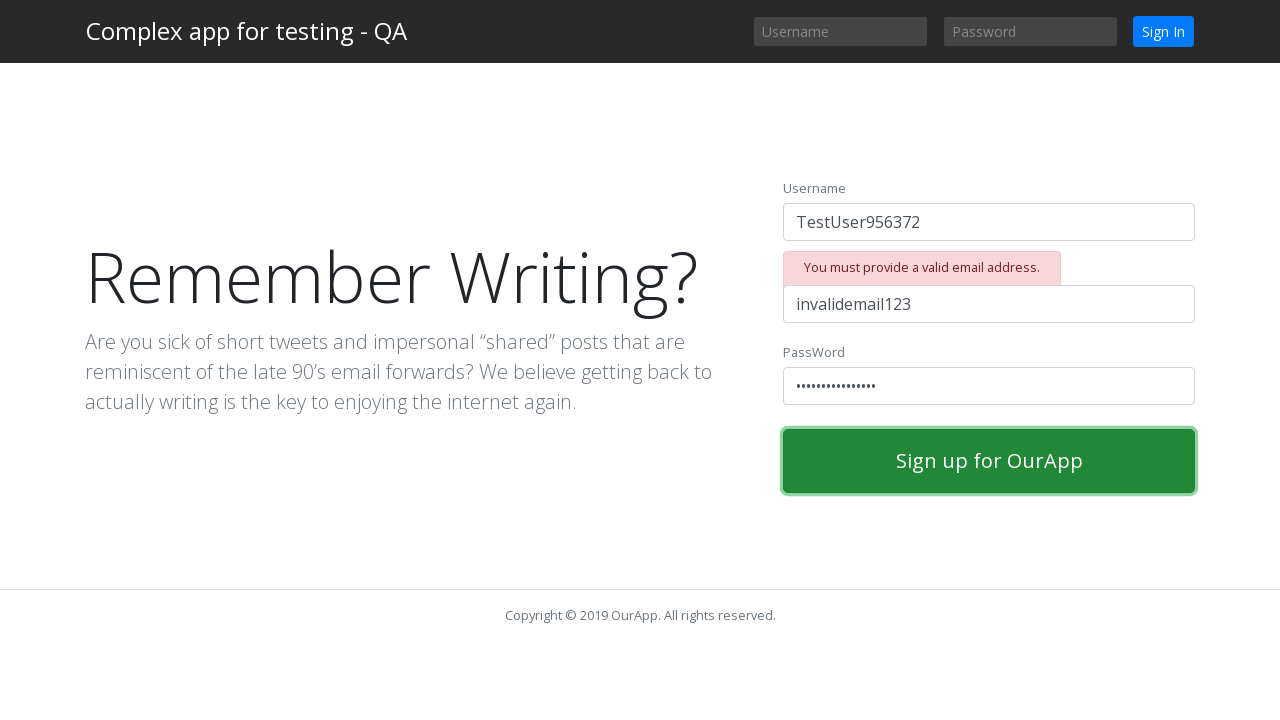

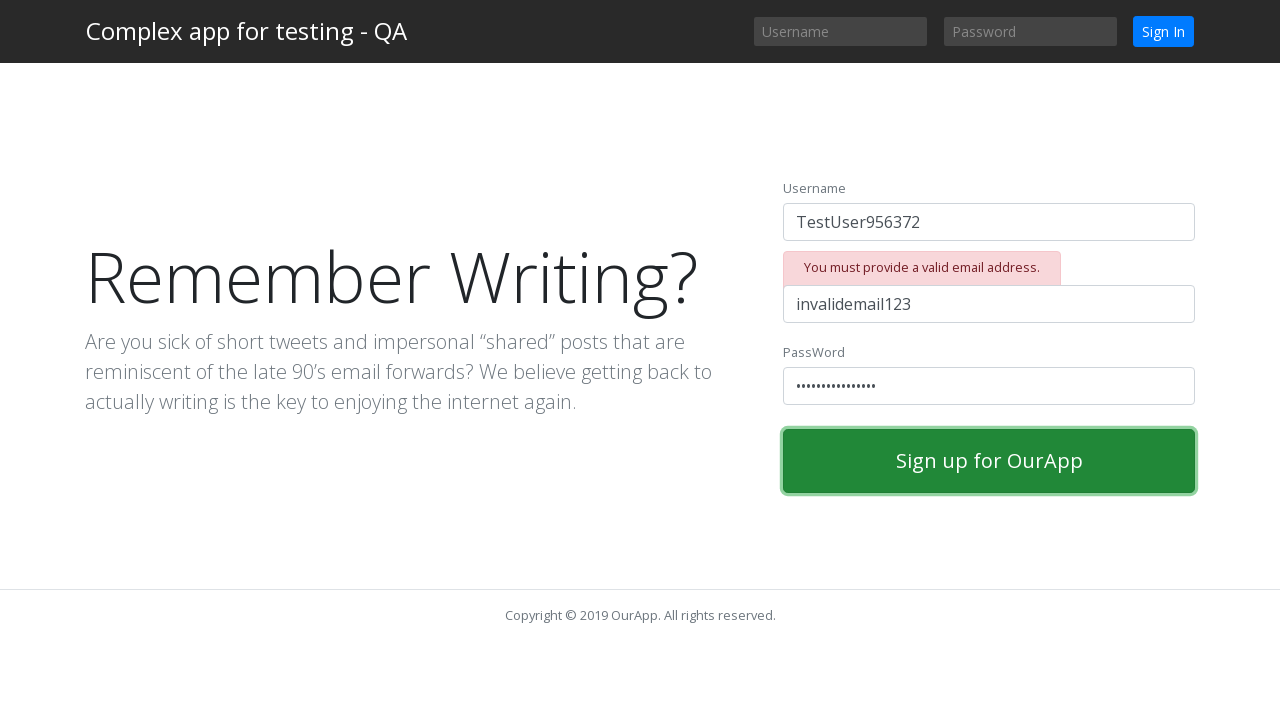